Tests radio button and checkbox interactions on a form page by selecting a radio button for "1-2 days" and clicking specific checkboxes for health conditions (Asthma, Digestive Problems, Neurological Disorders).

Starting URL: https://automationfc.github.io/multiple-fields/

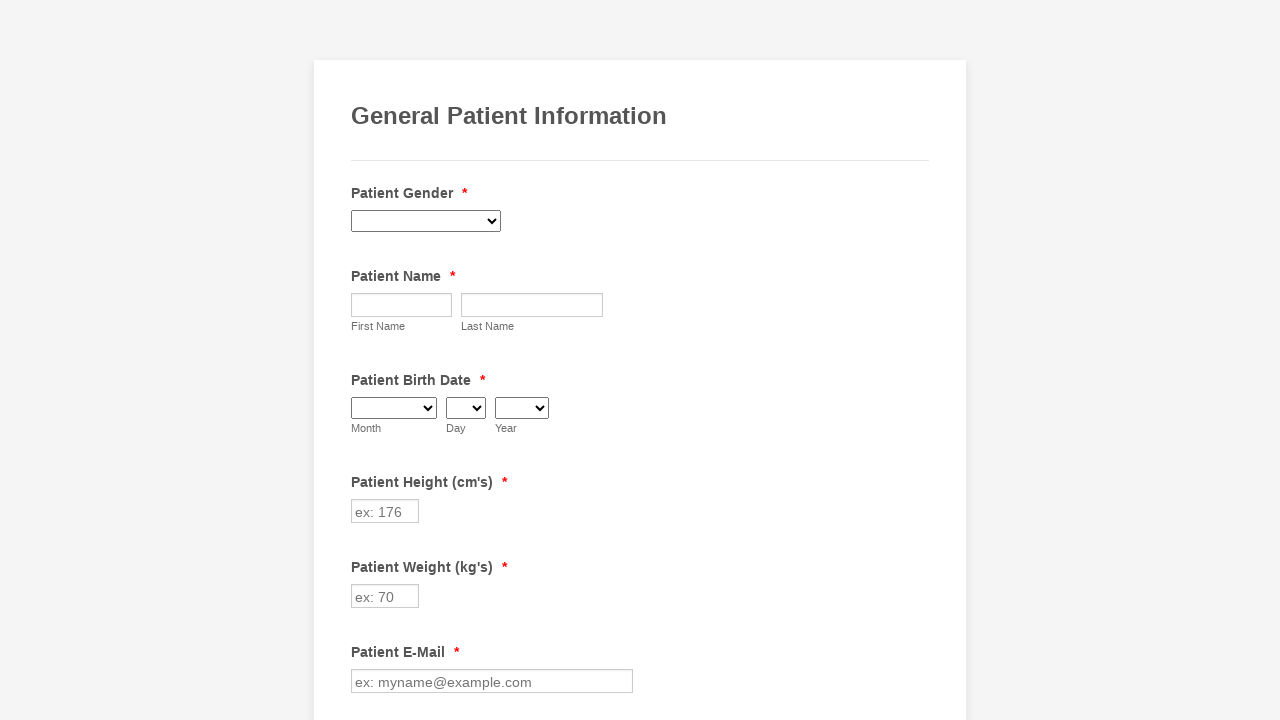

Clicked the '1-2 days' radio button at (362, 361) on //label[contains(text(),'1-2 days')]/preceding-sibling::input
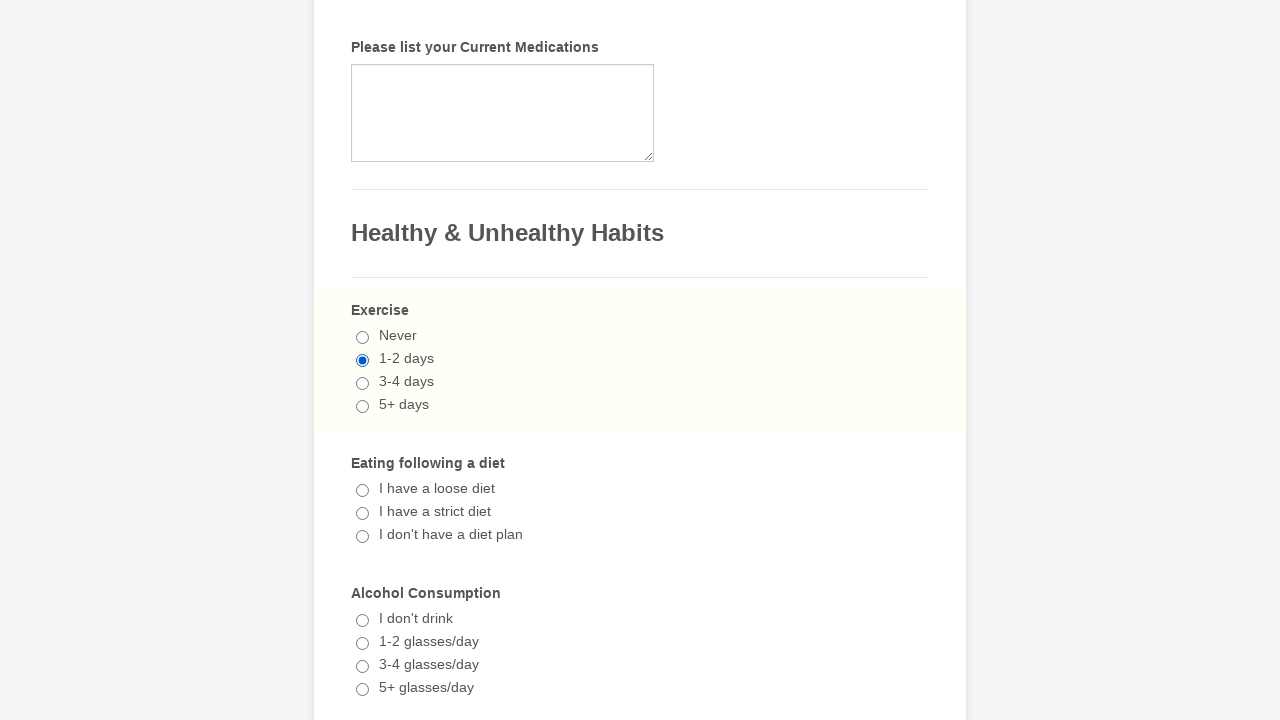

Verified that '1-2 days' radio button is selected
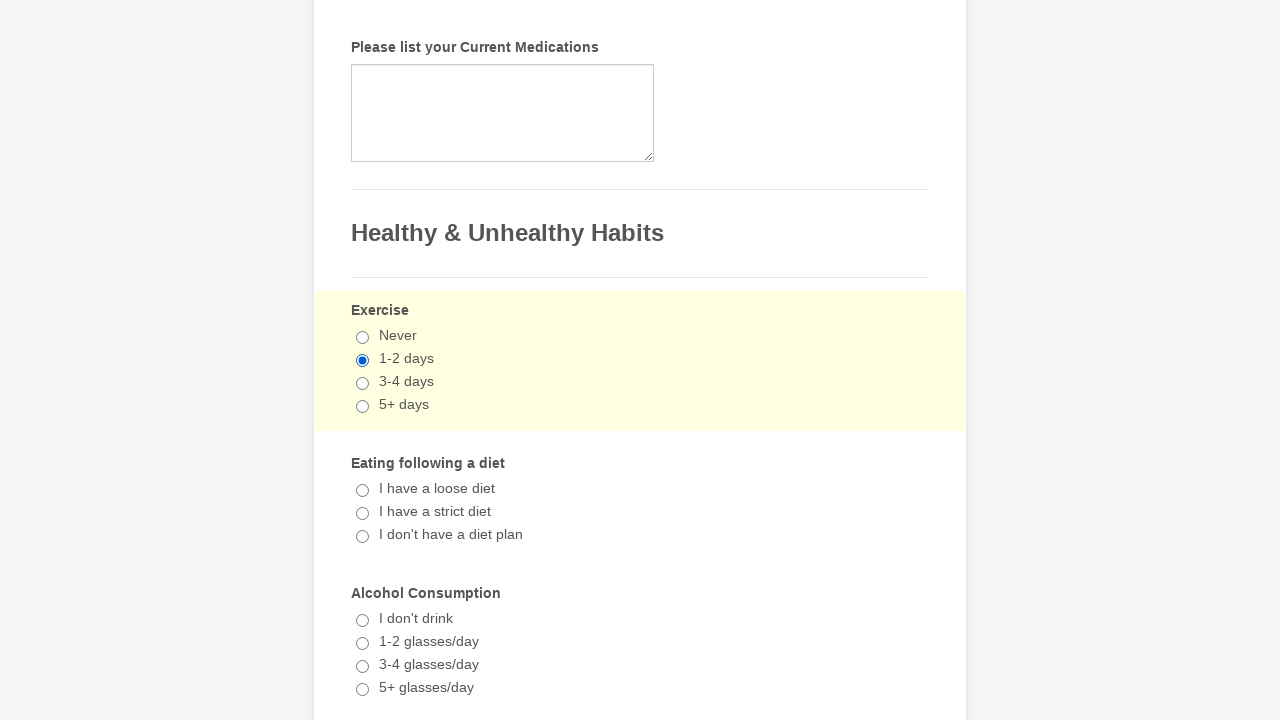

Clicked checkbox for 'Asthma' at (362, 360) on input.form-checkbox >> nth=1
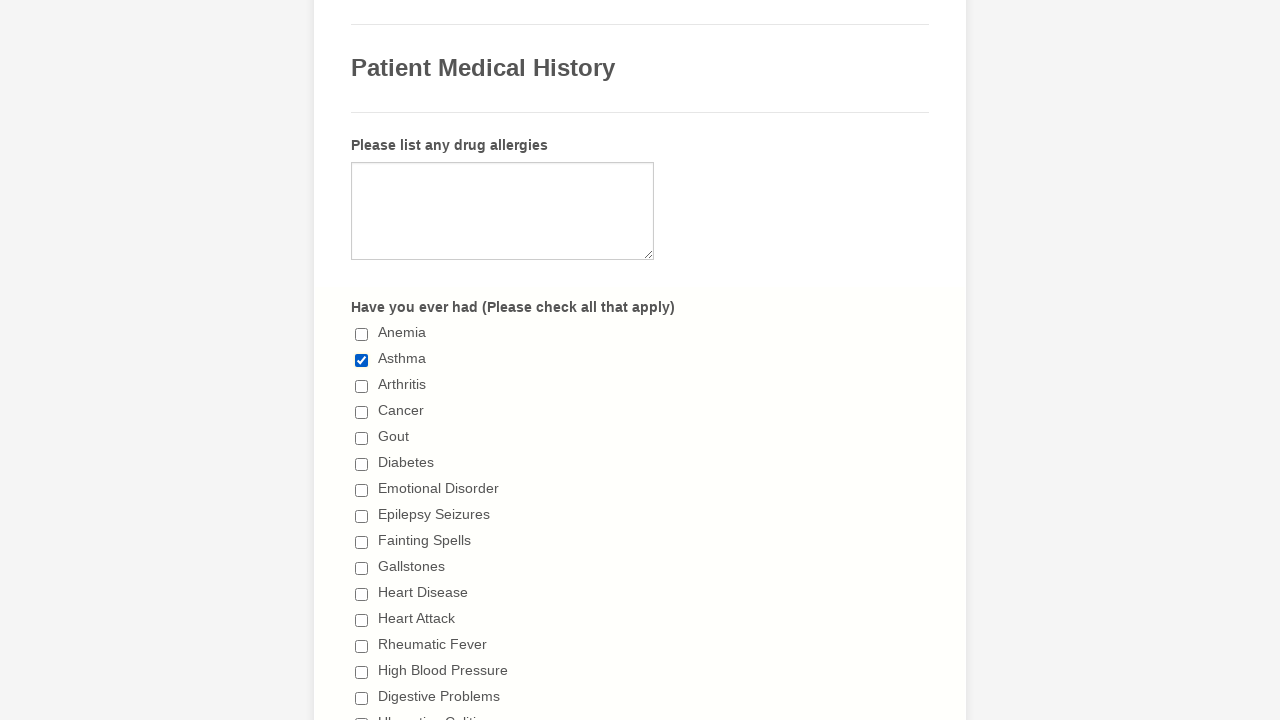

Verified that 'Asthma' checkbox is checked
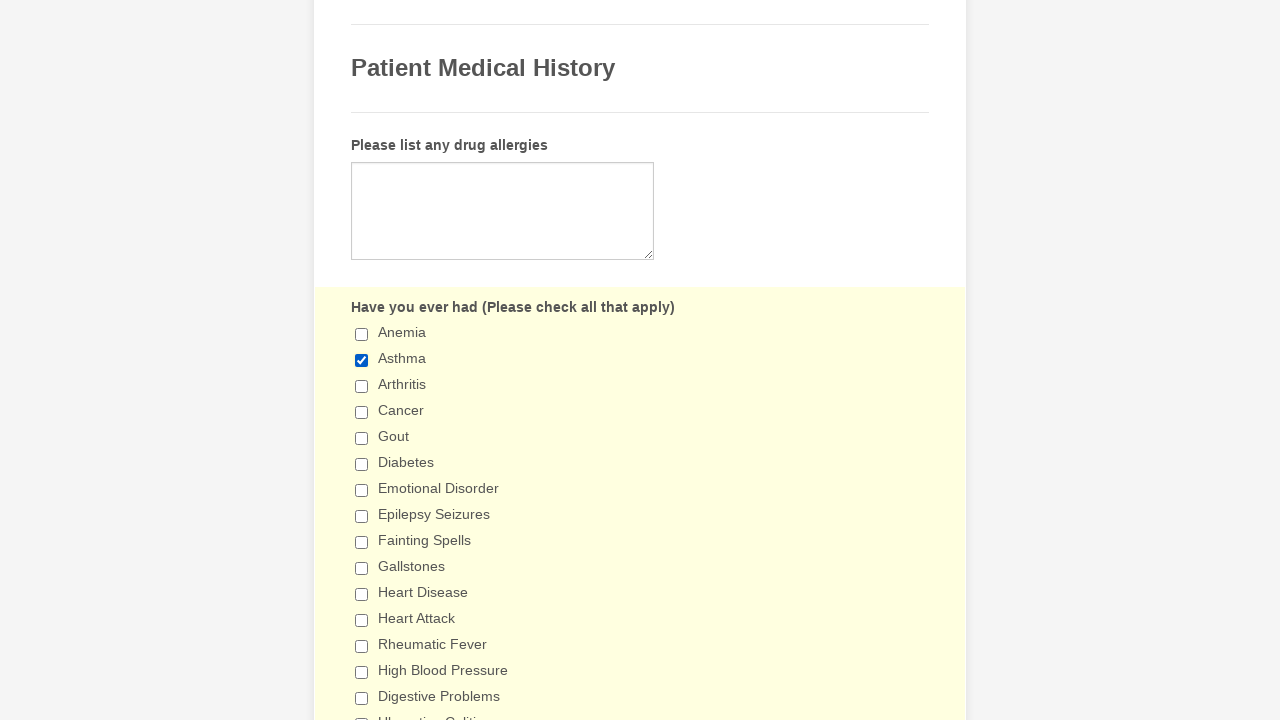

Clicked checkbox for 'Digestive Problems' at (362, 698) on input.form-checkbox >> nth=14
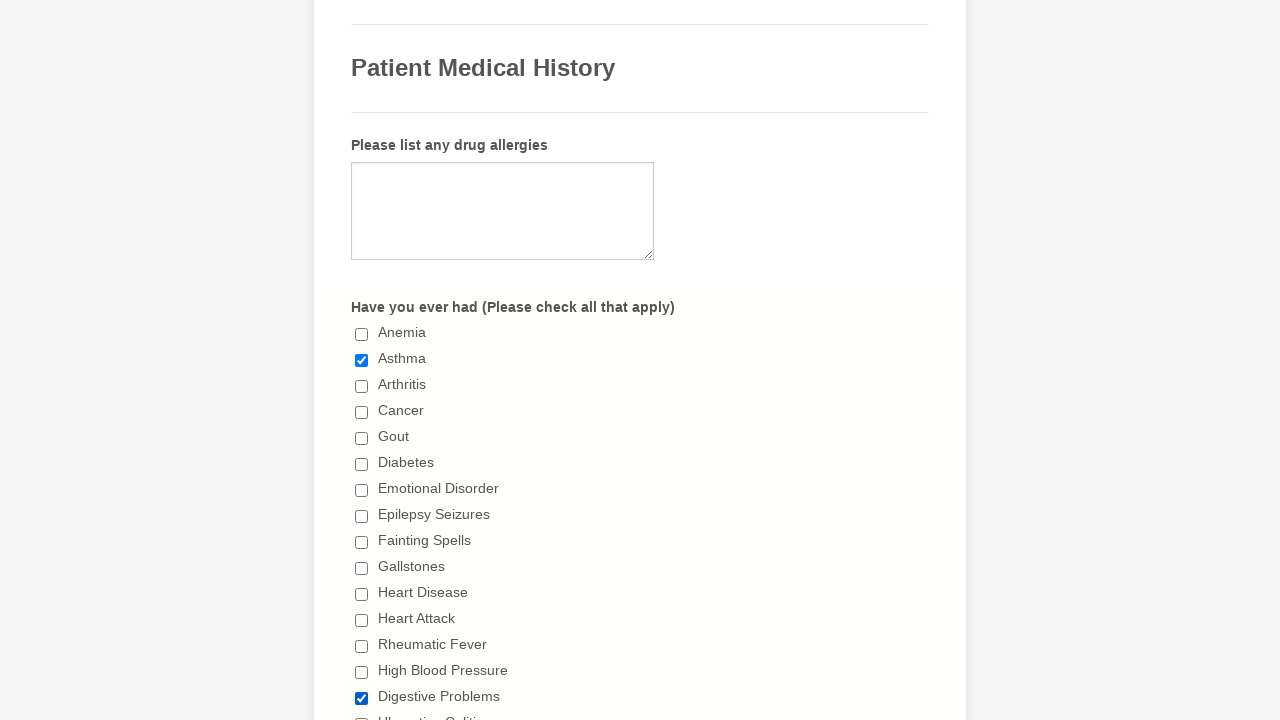

Verified that 'Digestive Problems' checkbox is checked
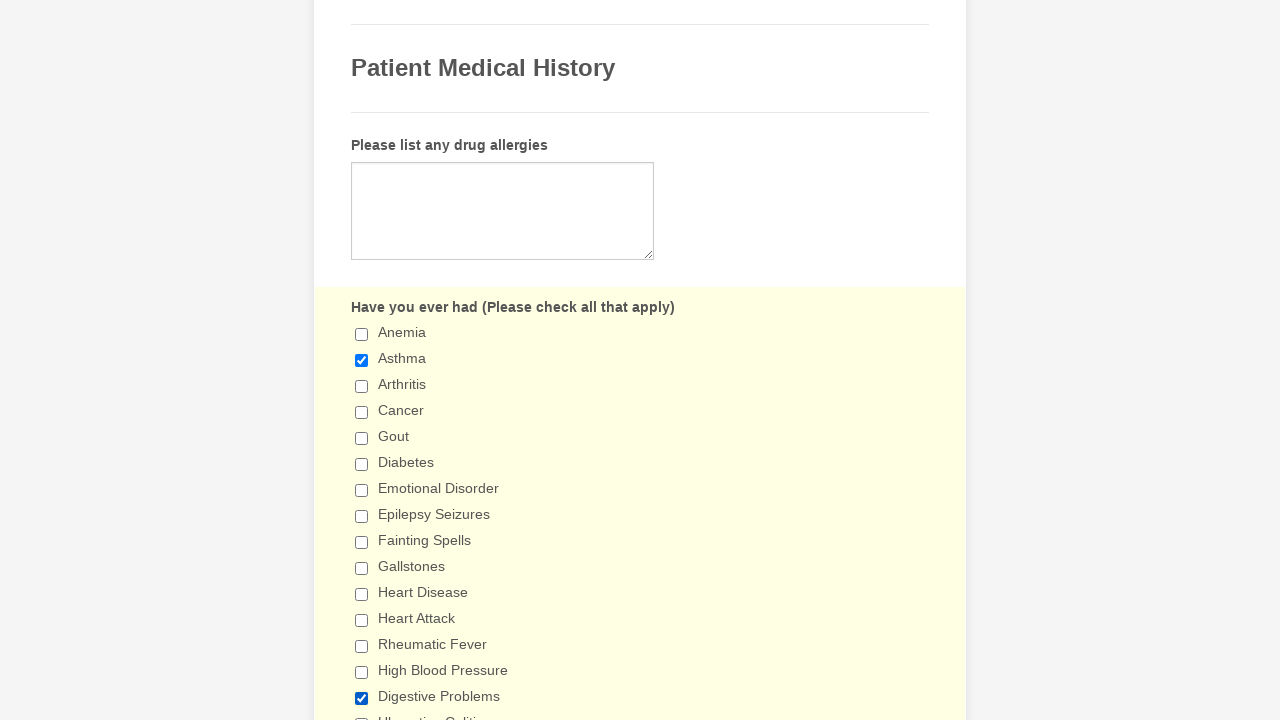

Clicked checkbox for 'Neurological Disorders' at (362, 360) on input.form-checkbox >> nth=25
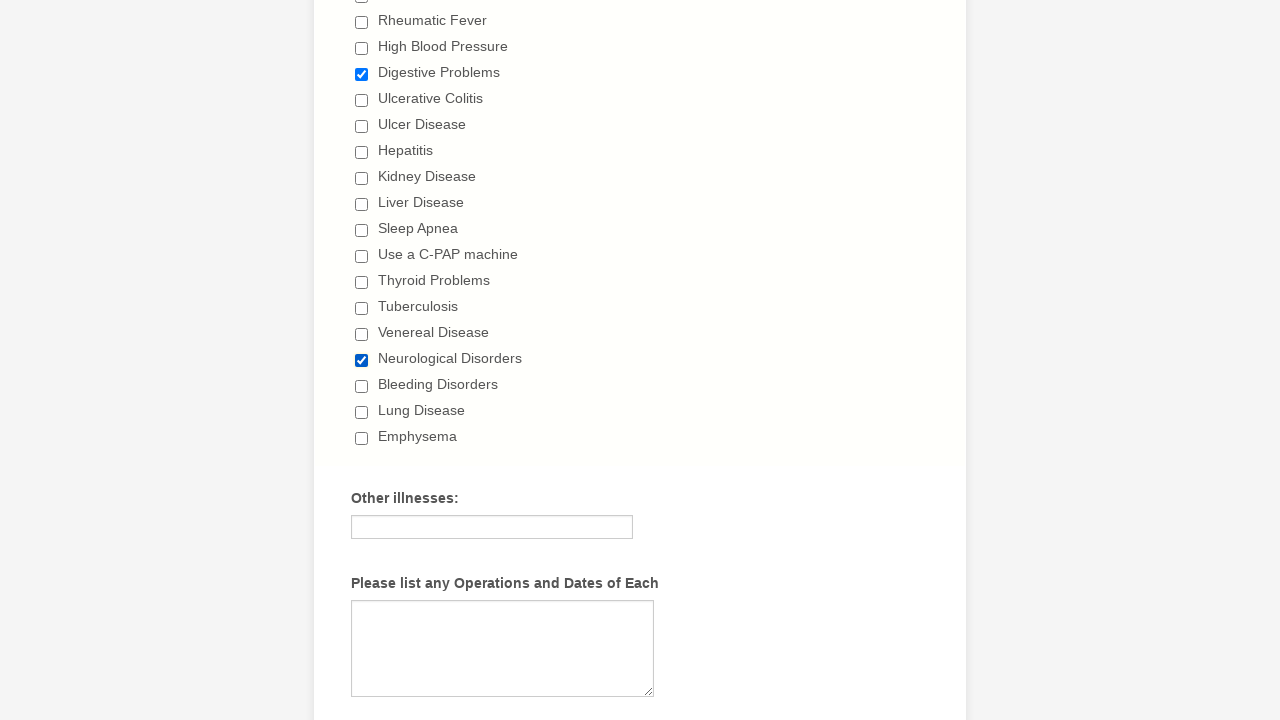

Verified that 'Neurological Disorders' checkbox is checked
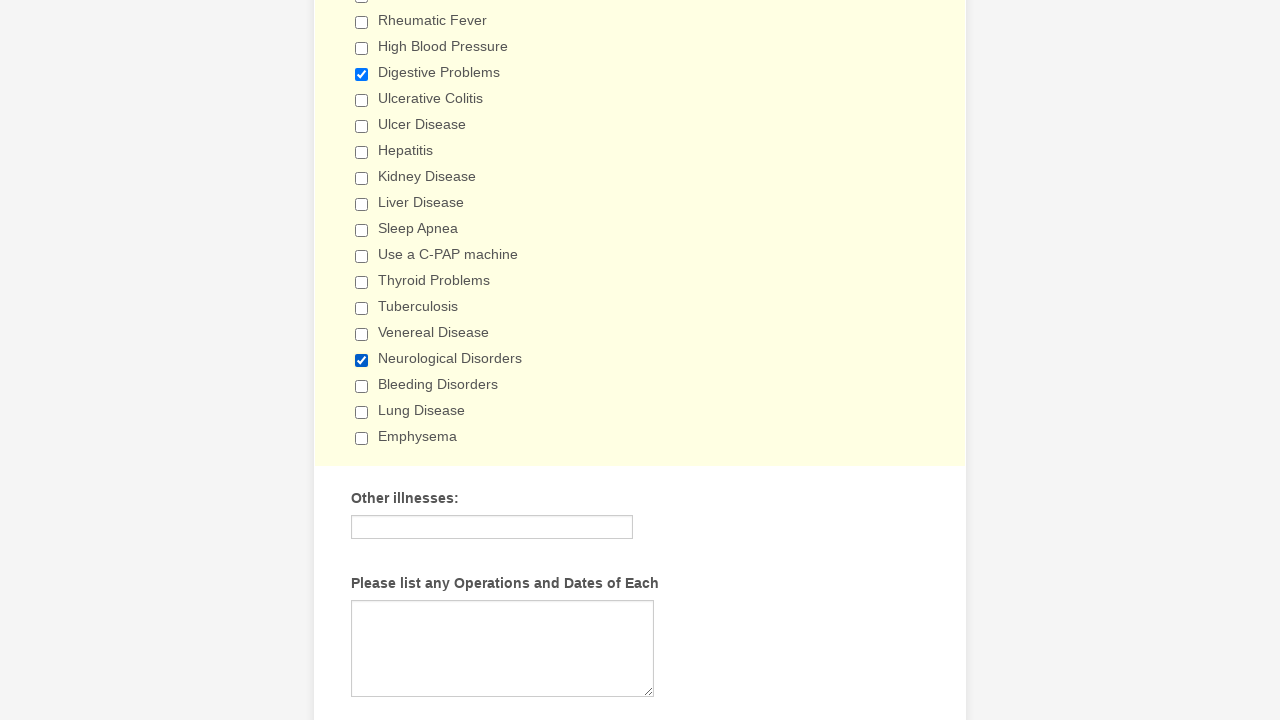

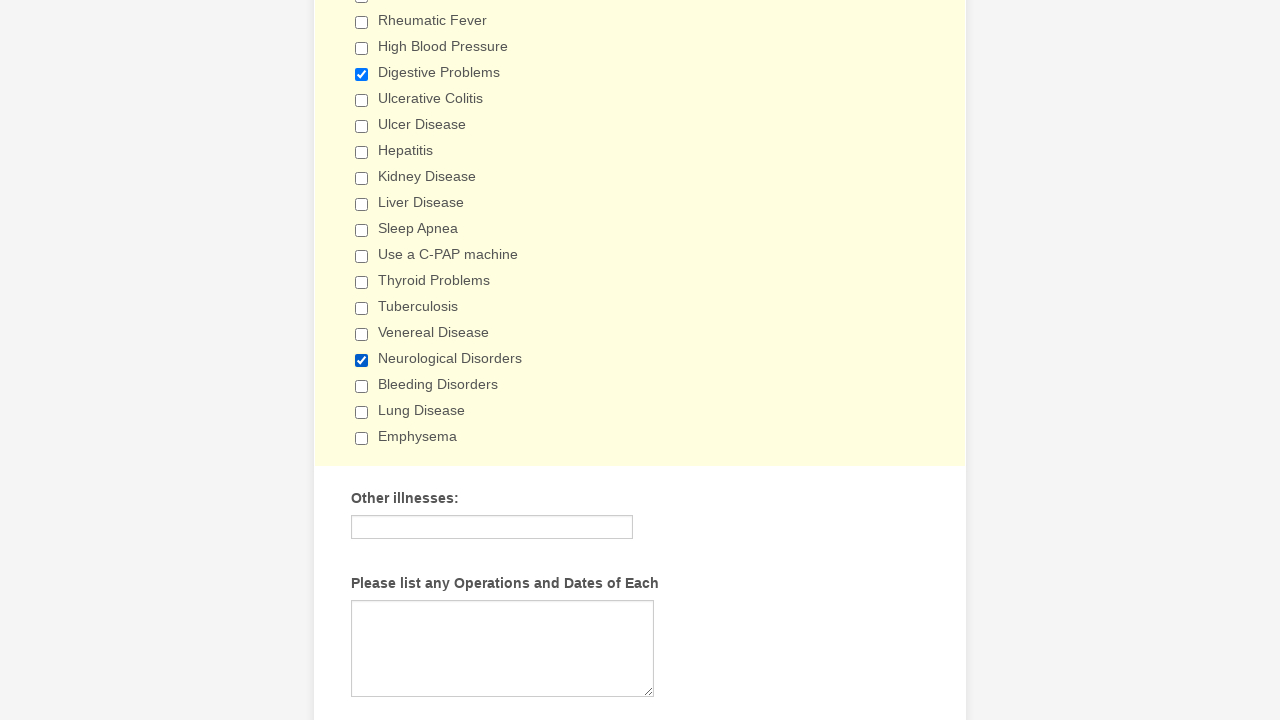